Tests button click functionality by navigating to the click test page and verifying that a button changes class from primary to success after being clicked

Starting URL: http://uitestingplayground.com/

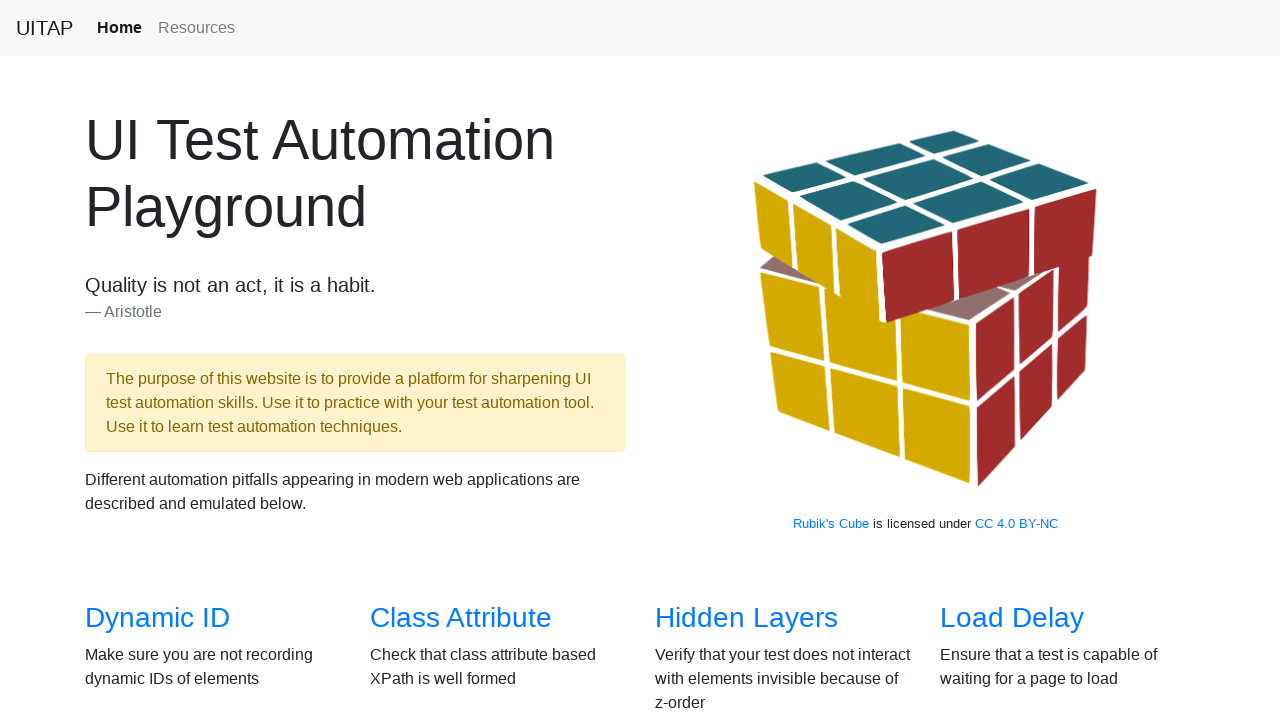

Clicked link to navigate to the click test page at (685, 360) on a[href='/click']
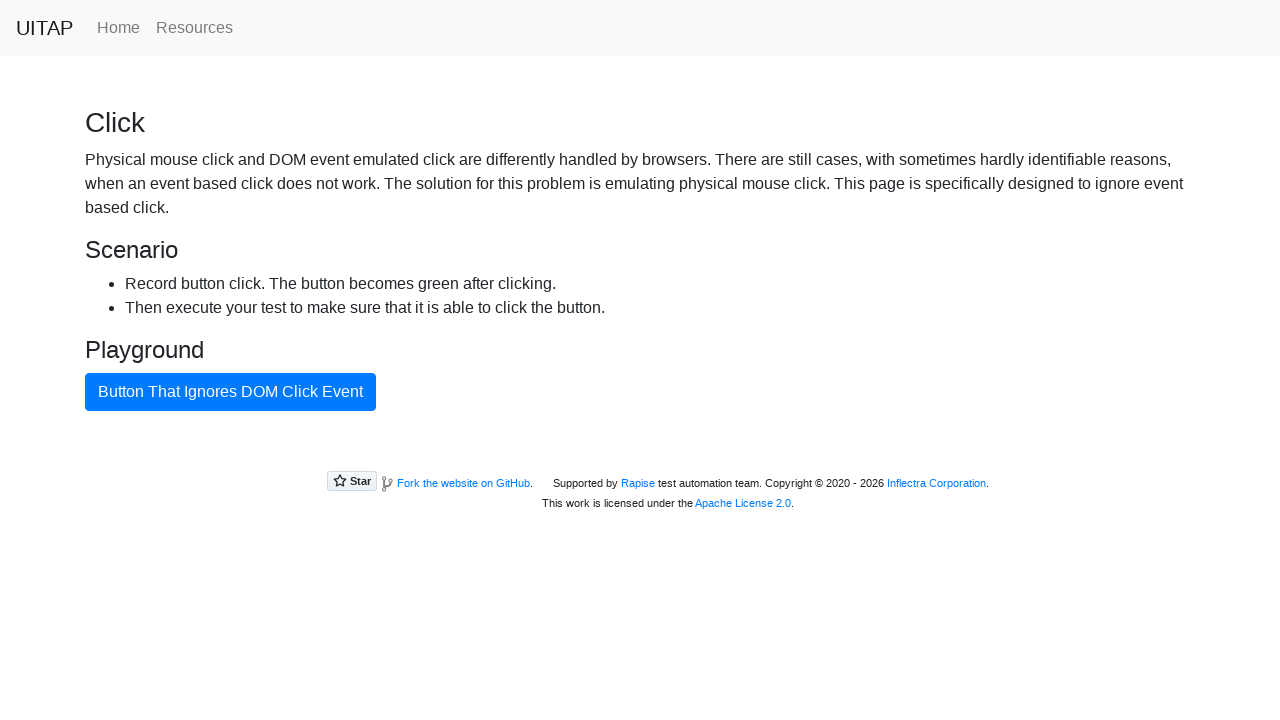

Clicked the primary button to trigger class change at (230, 392) on button.btn.btn-primary
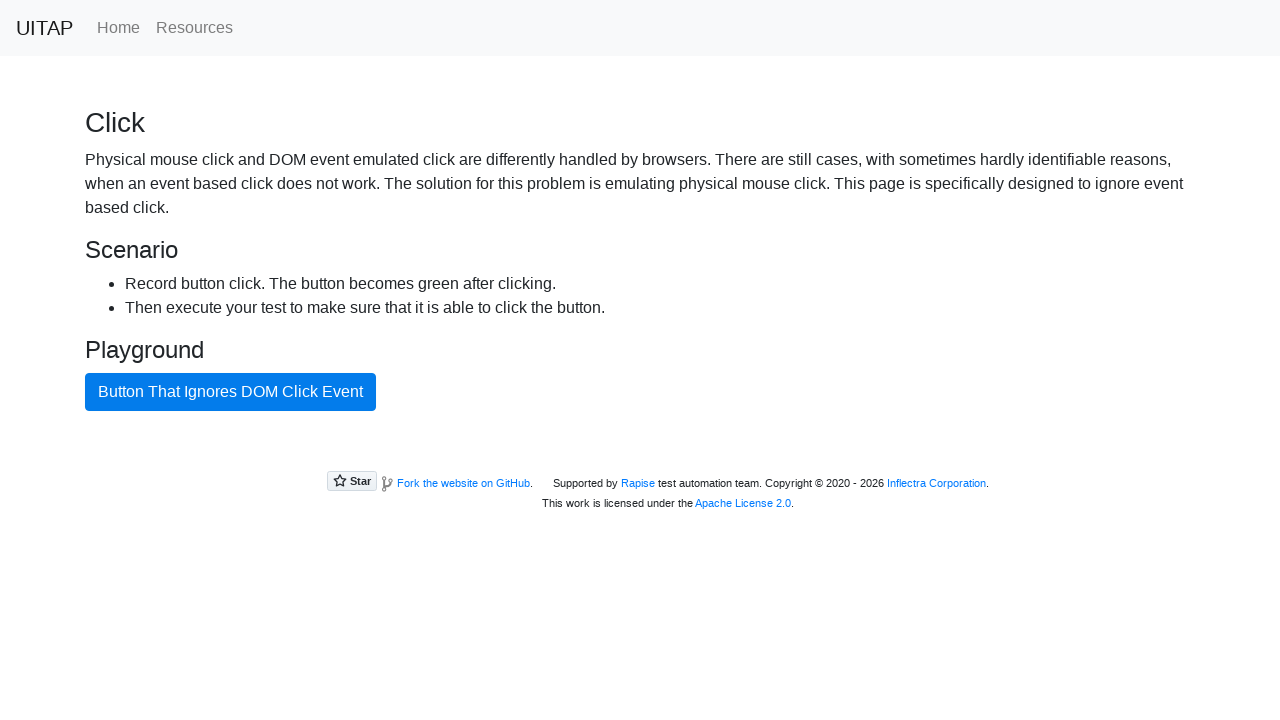

Verified button class changed from primary to success
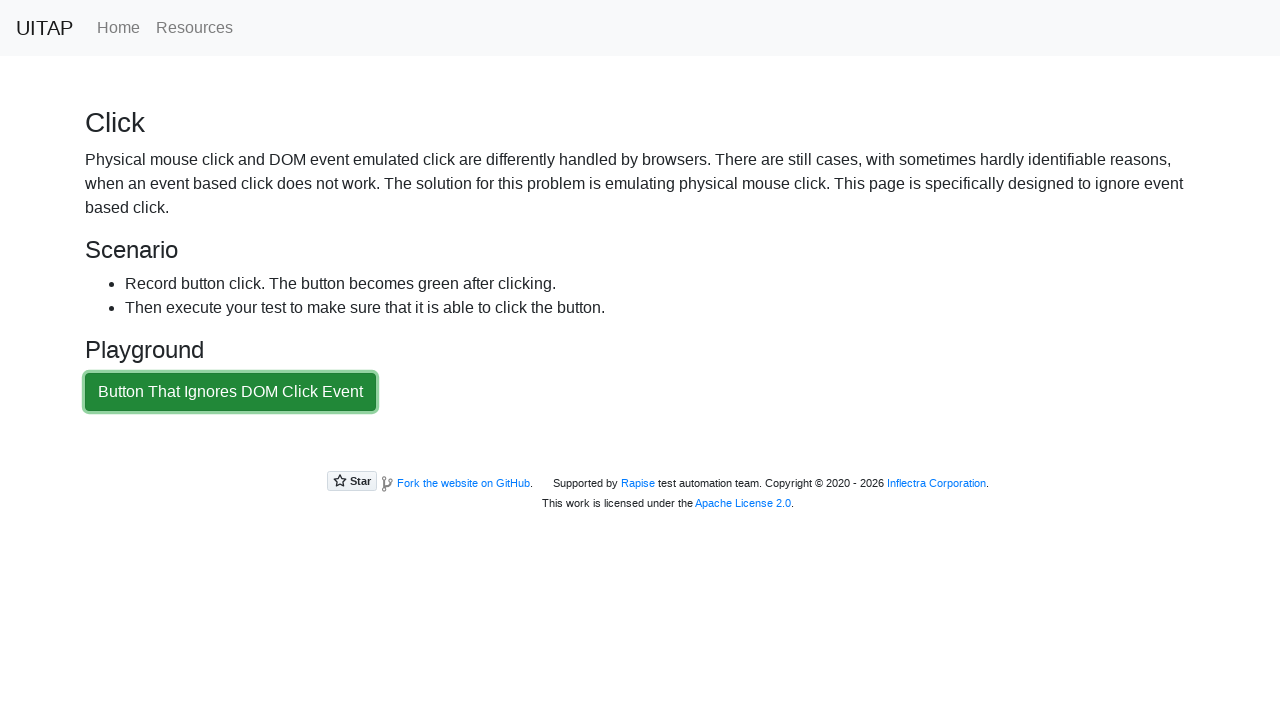

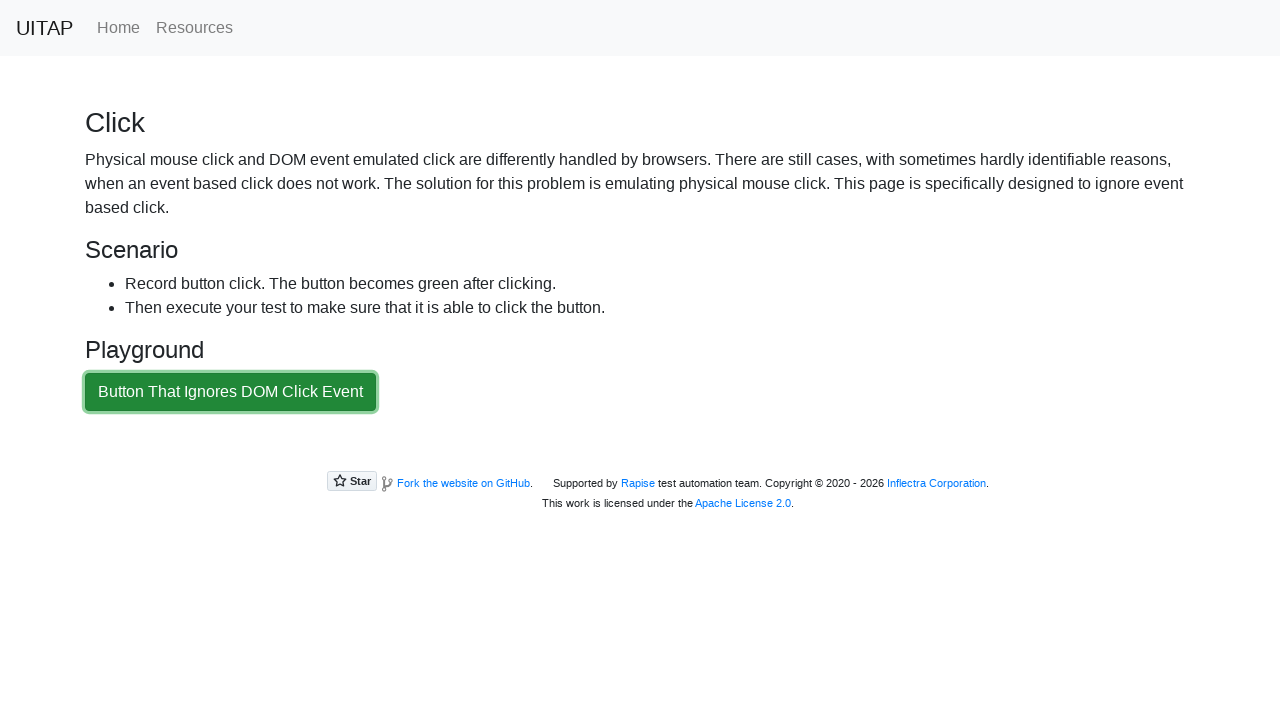